Tests e-commerce functionality by searching for products containing "ber", adding them to cart, applying a promo code, and verifying the discount is applied correctly

Starting URL: https://rahulshettyacademy.com/seleniumPractise/

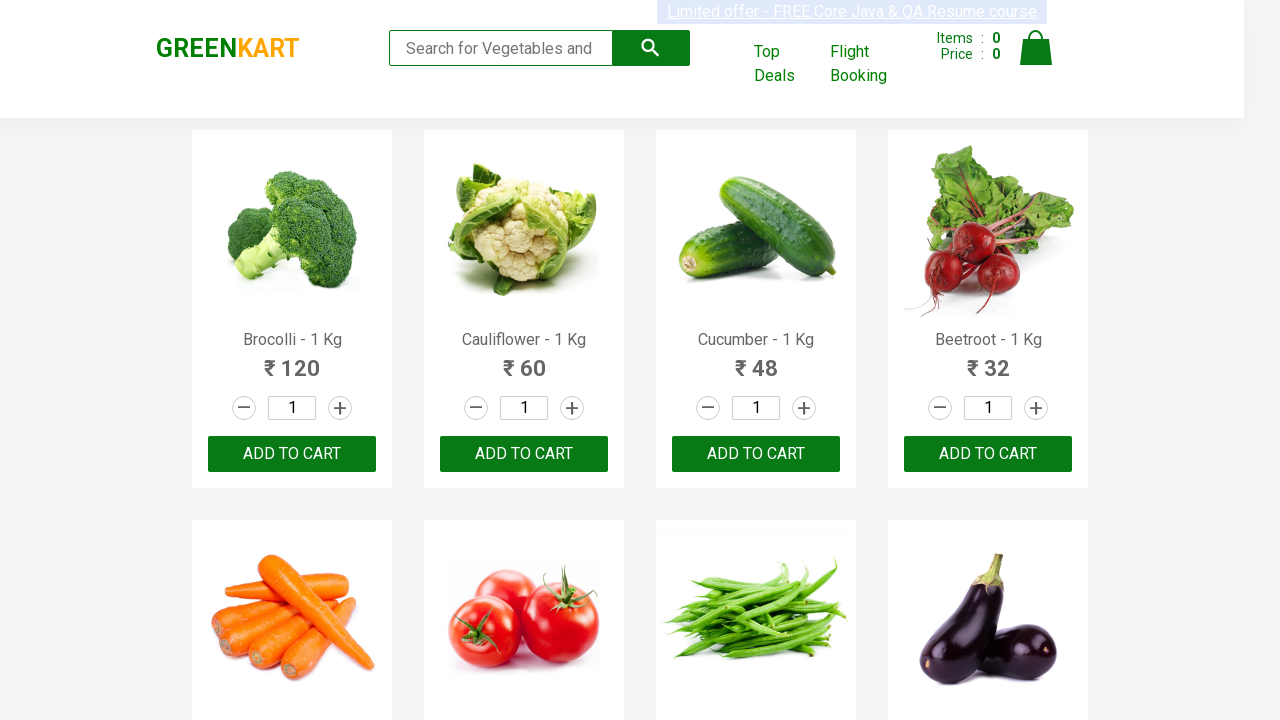

Filled search field with 'ber' to filter products on input.search-keyword
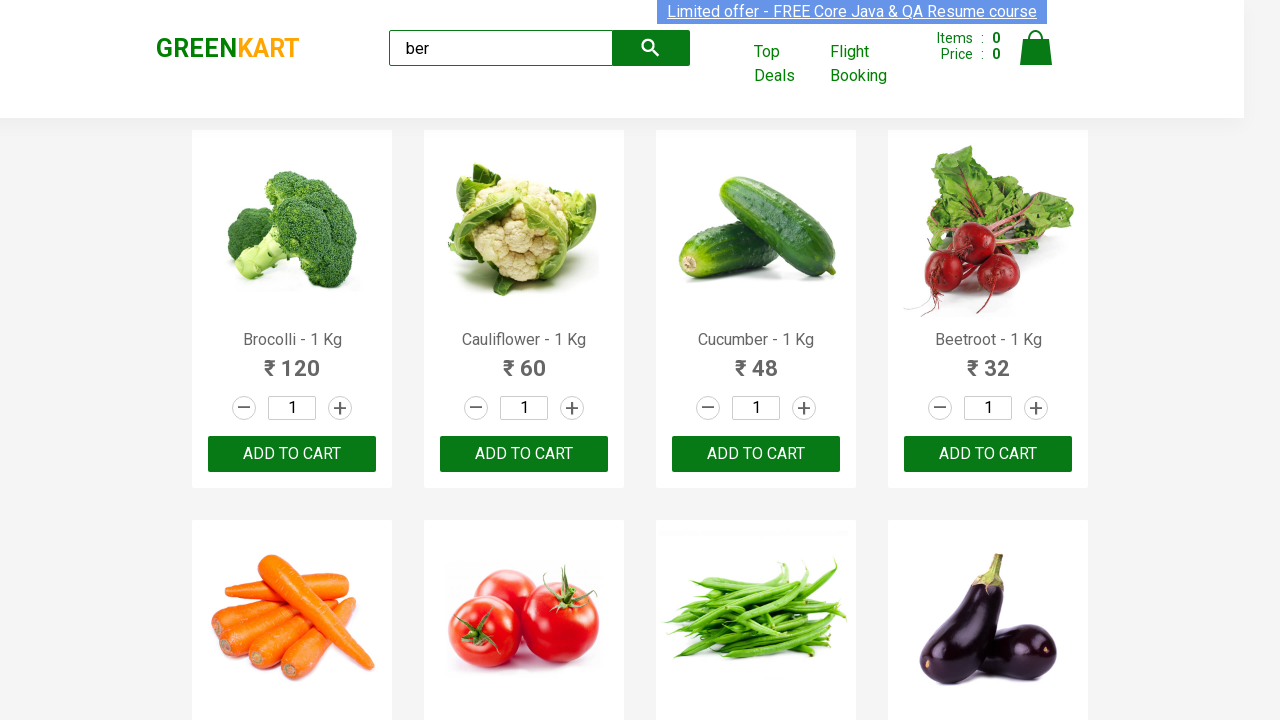

Waited for search results to filter
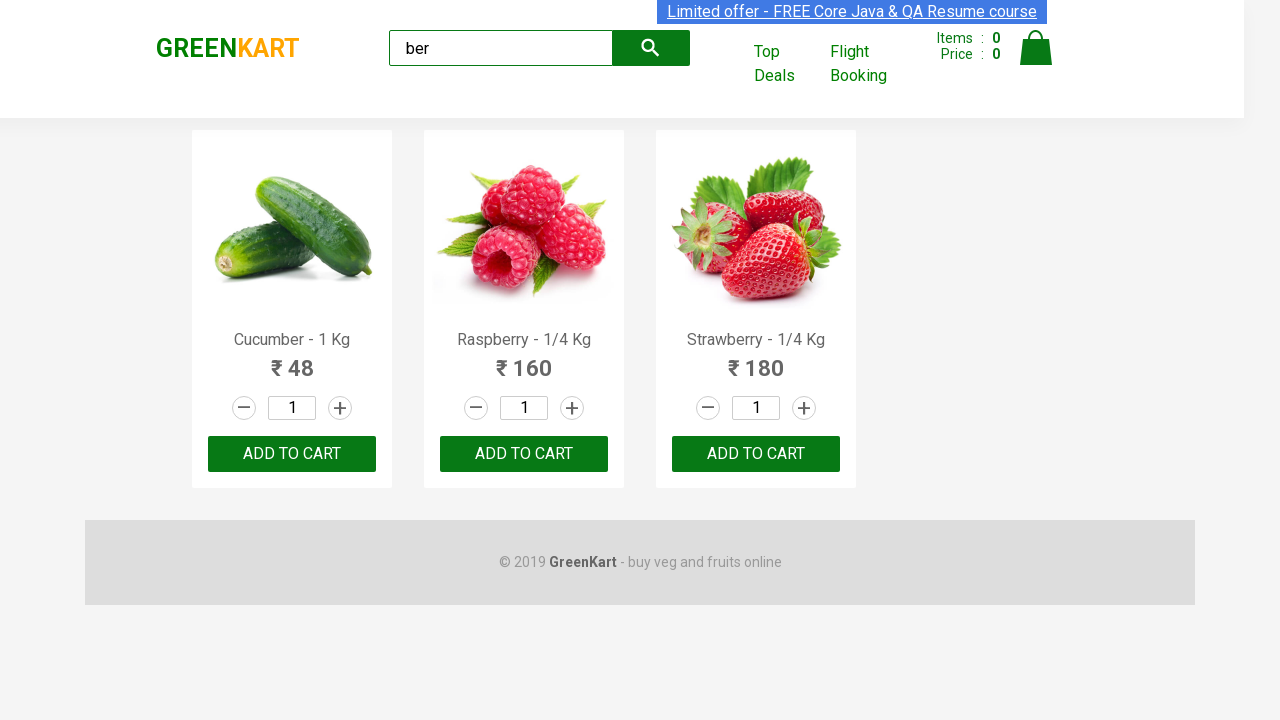

Located all 'Add to Cart' buttons for filtered products
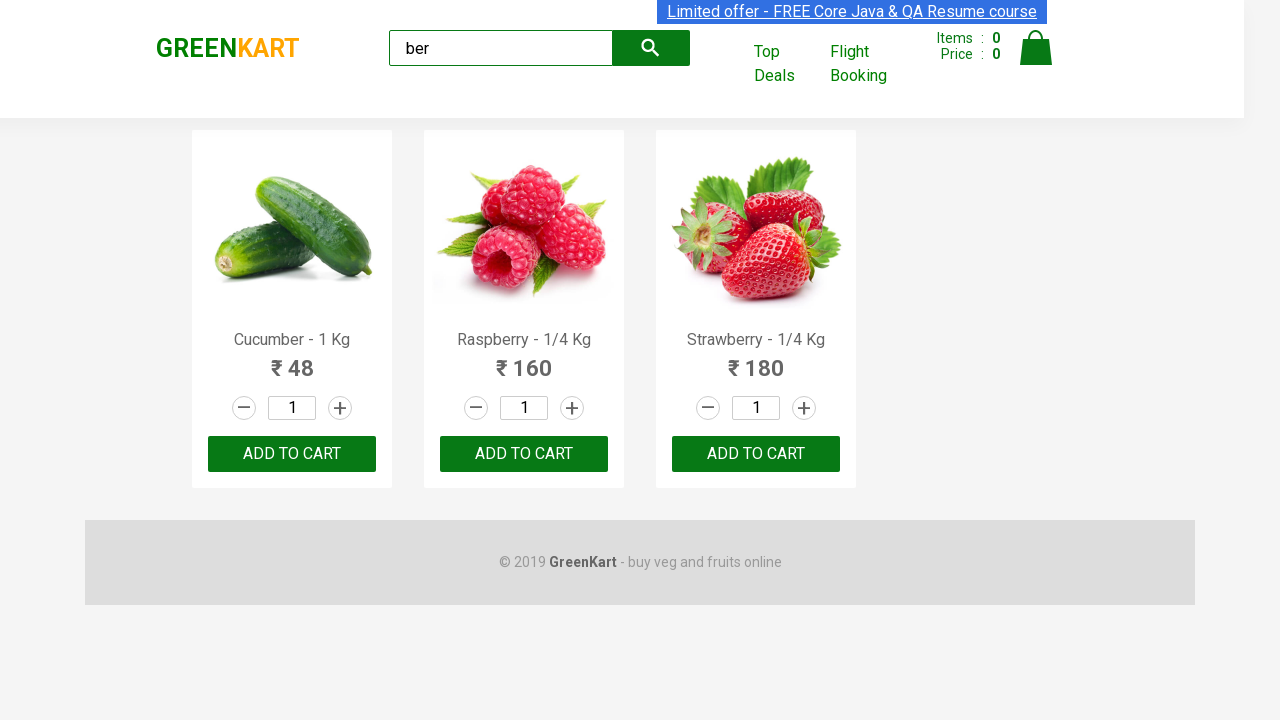

Retrieved product name: Cucumber - 1 Kg
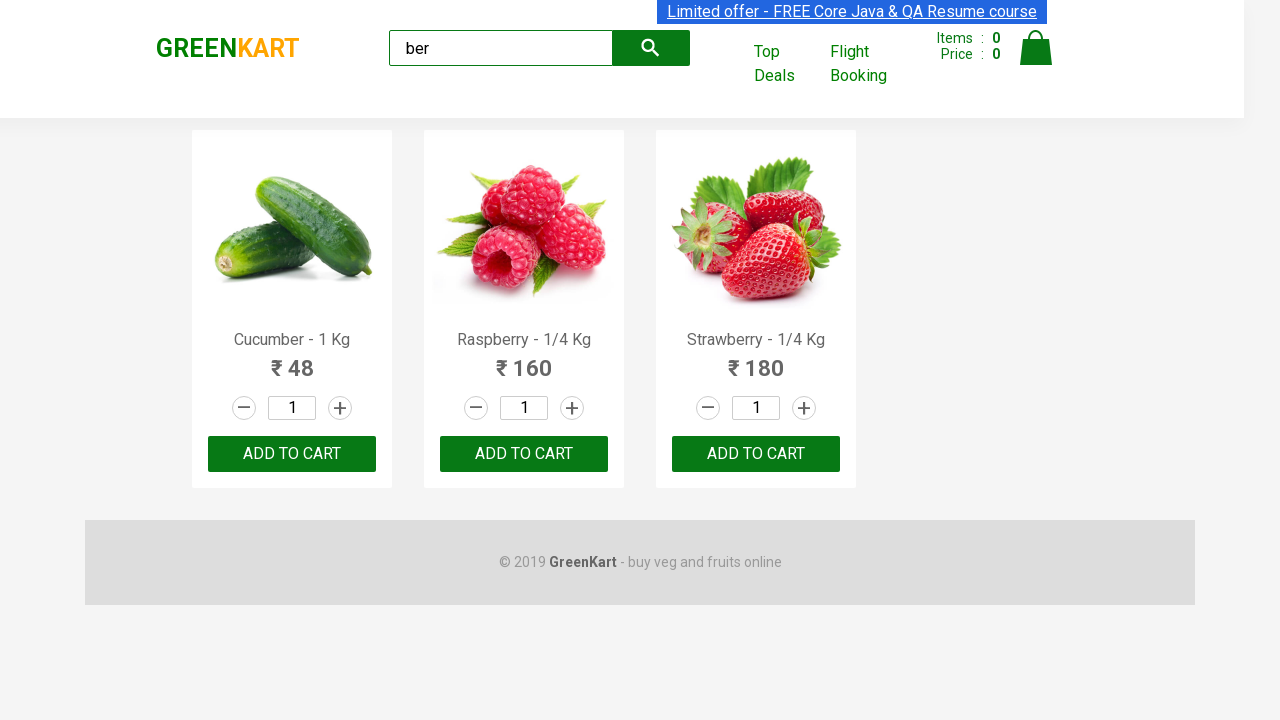

Clicked 'Add to Cart' button for product: Cucumber - 1 Kg at (292, 454) on xpath=//div[@class='product-action']/button >> nth=0
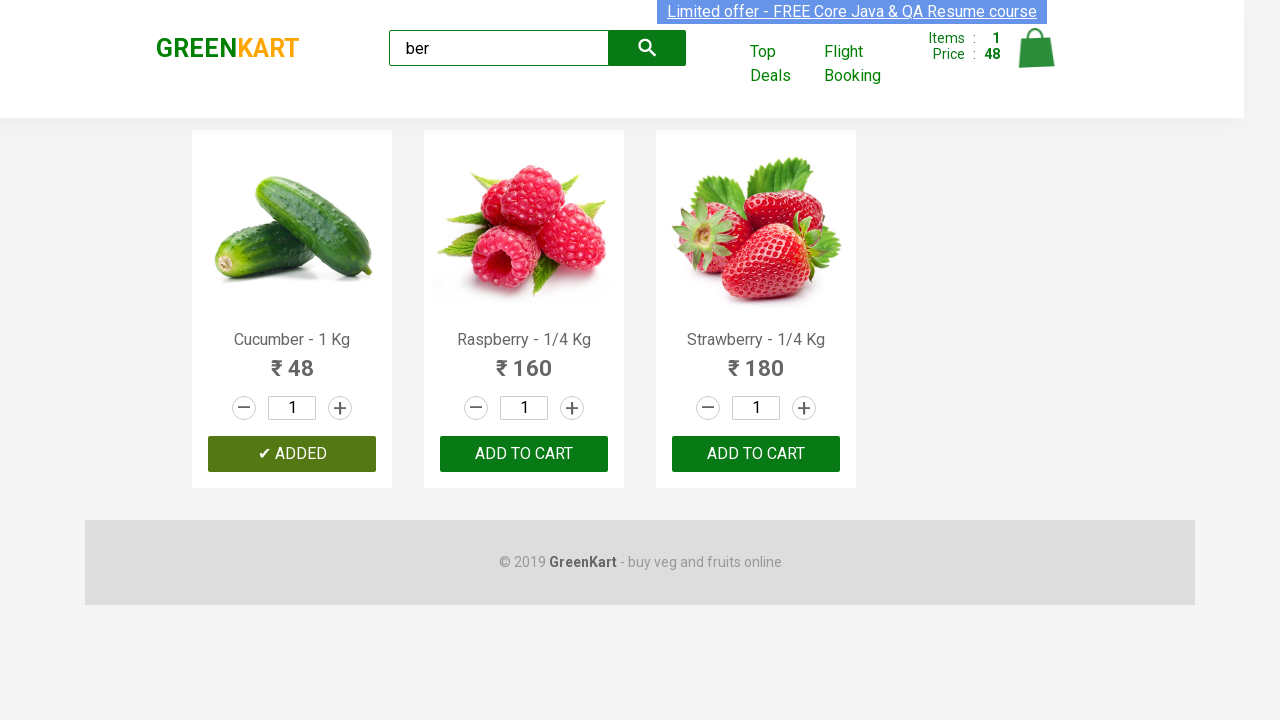

Waited for product to be added to cart
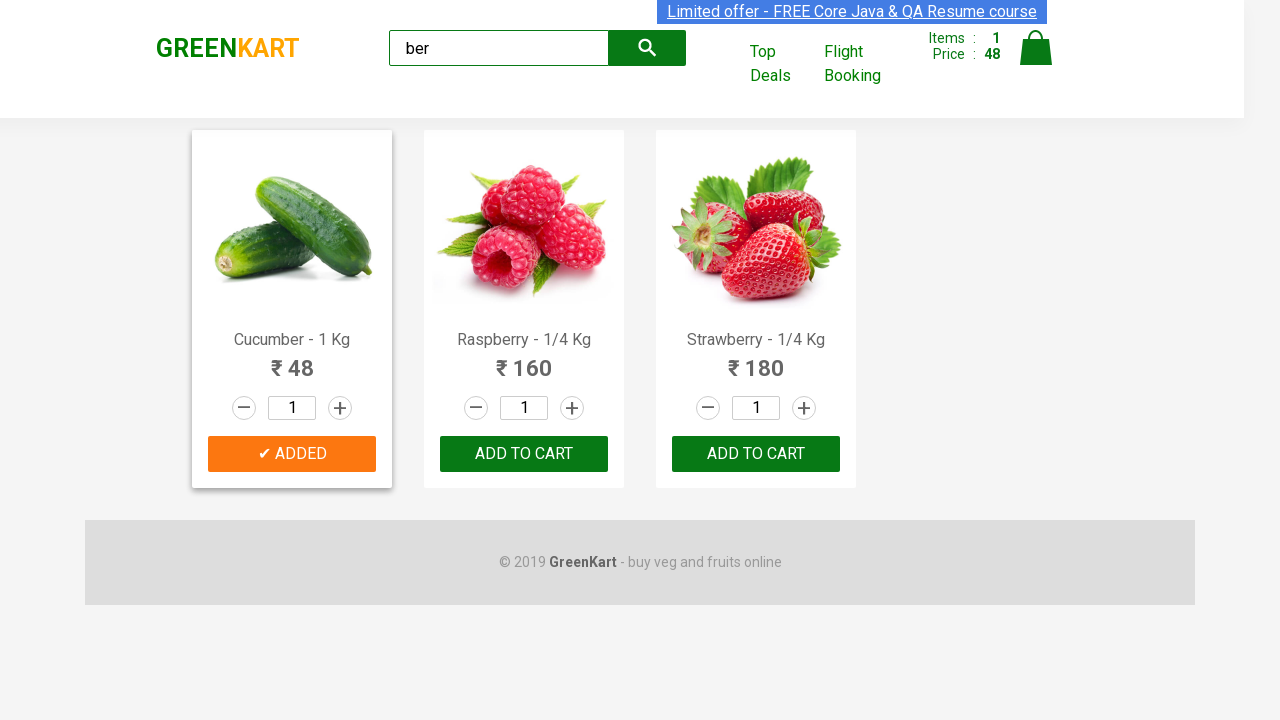

Retrieved product name: Raspberry - 1/4 Kg
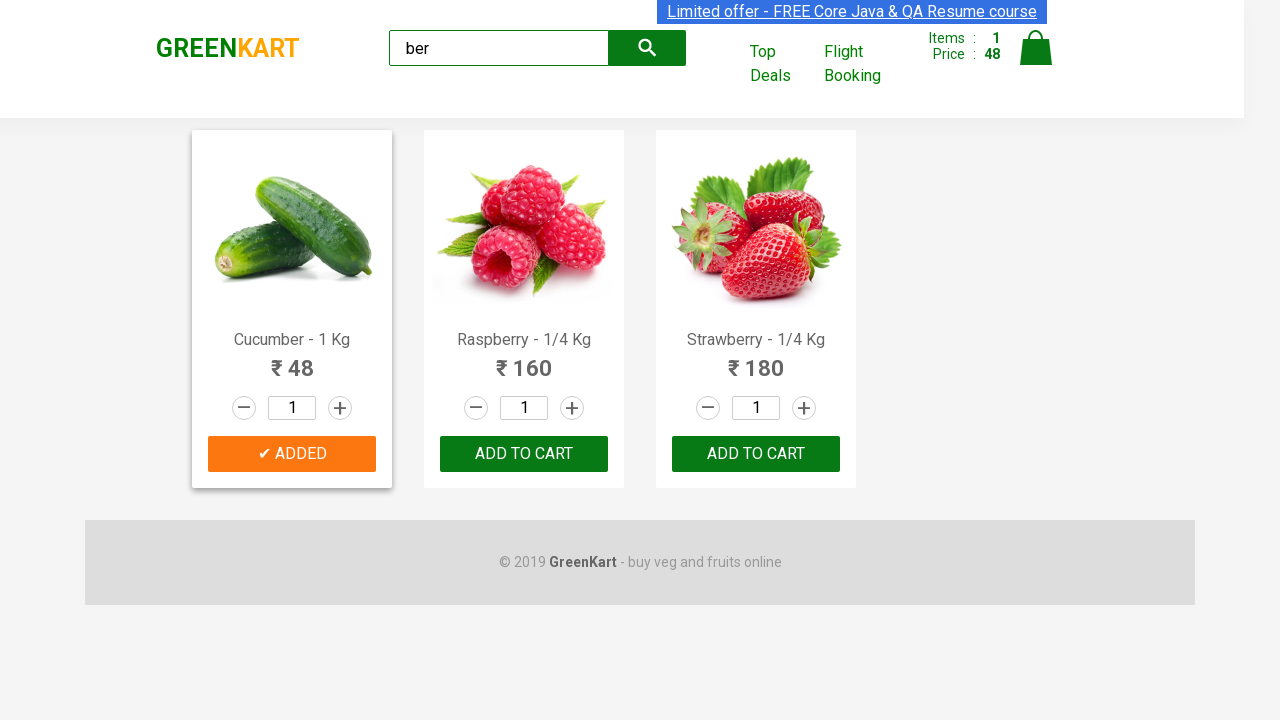

Clicked 'Add to Cart' button for product: Raspberry - 1/4 Kg at (524, 454) on xpath=//div[@class='product-action']/button >> nth=1
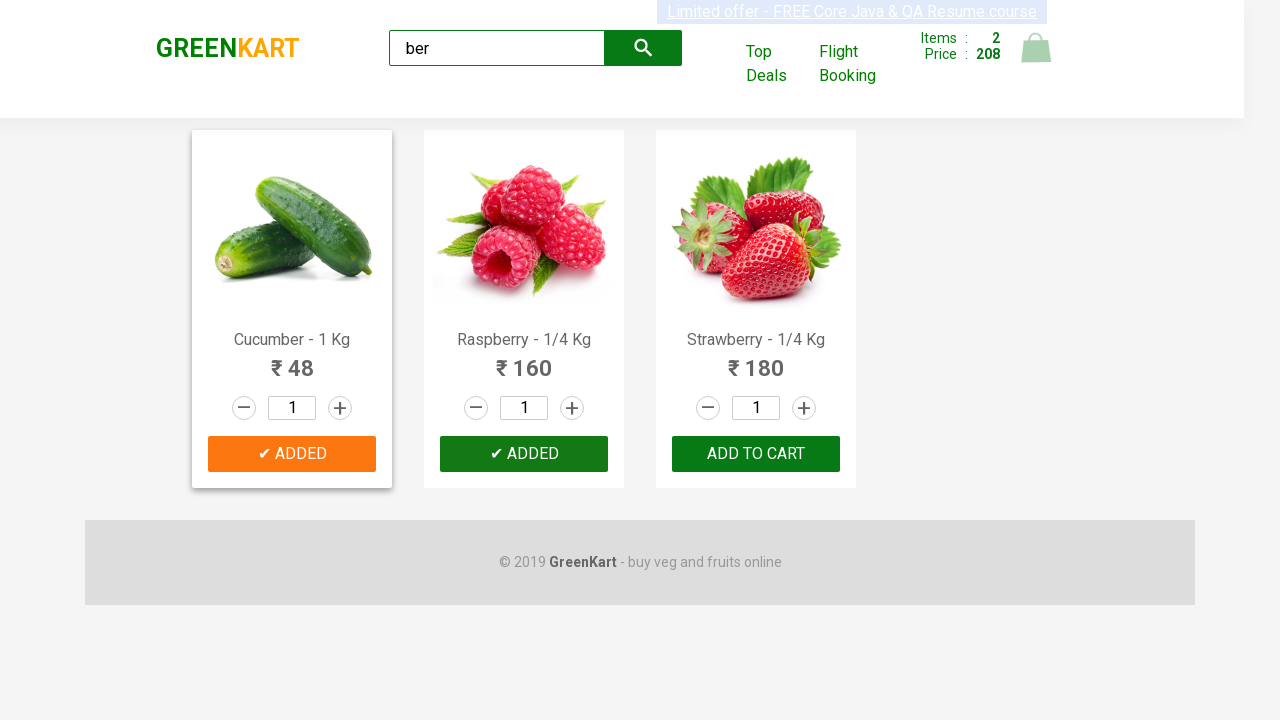

Waited for product to be added to cart
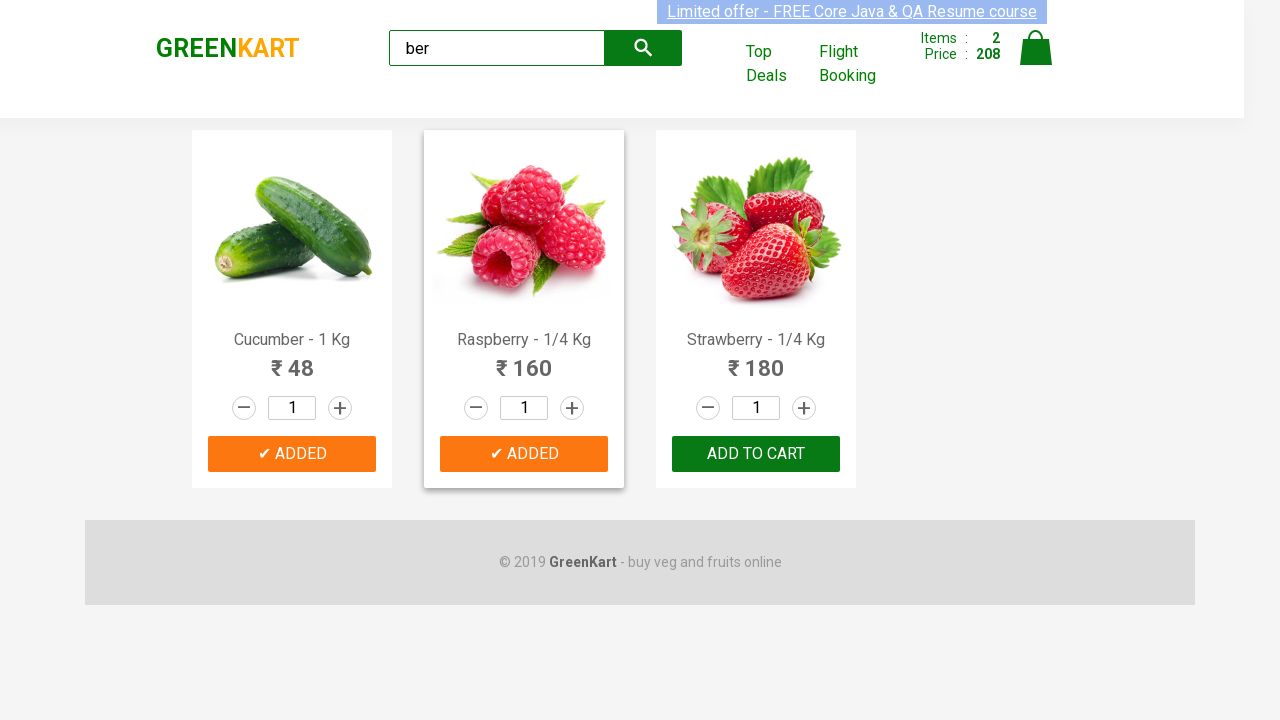

Retrieved product name: Strawberry - 1/4 Kg
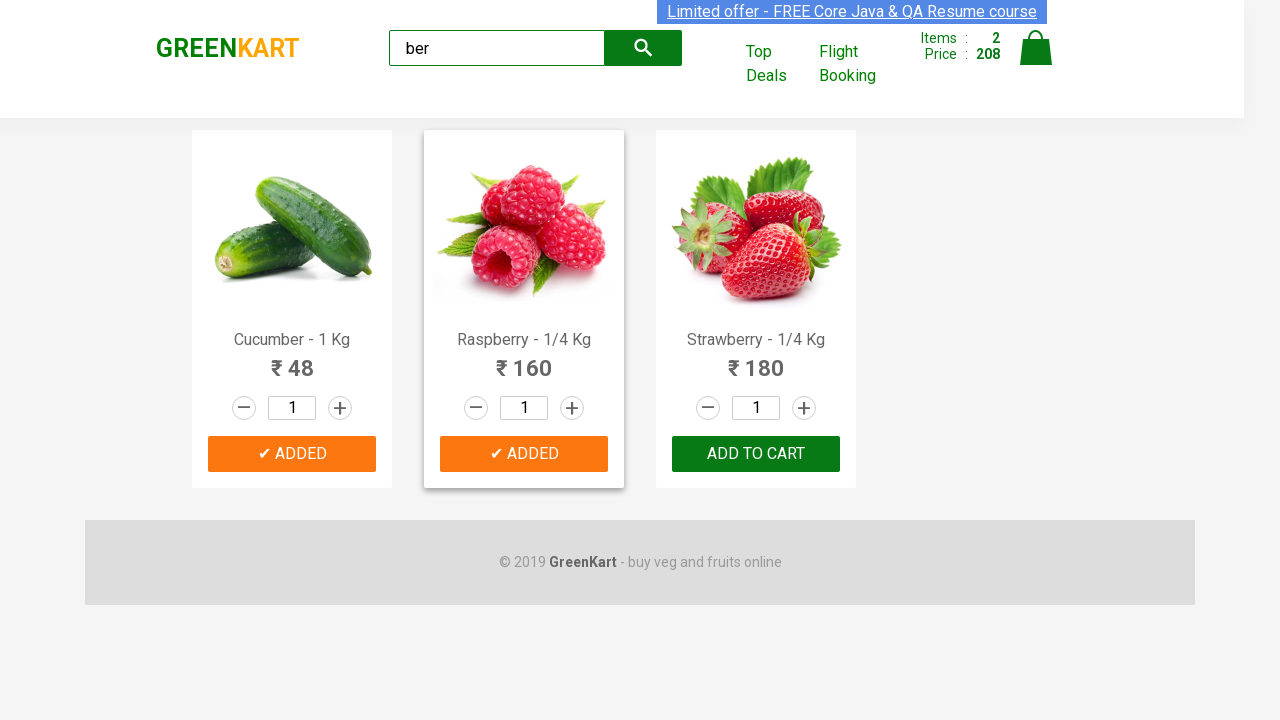

Clicked 'Add to Cart' button for product: Strawberry - 1/4 Kg at (756, 454) on xpath=//div[@class='product-action']/button >> nth=2
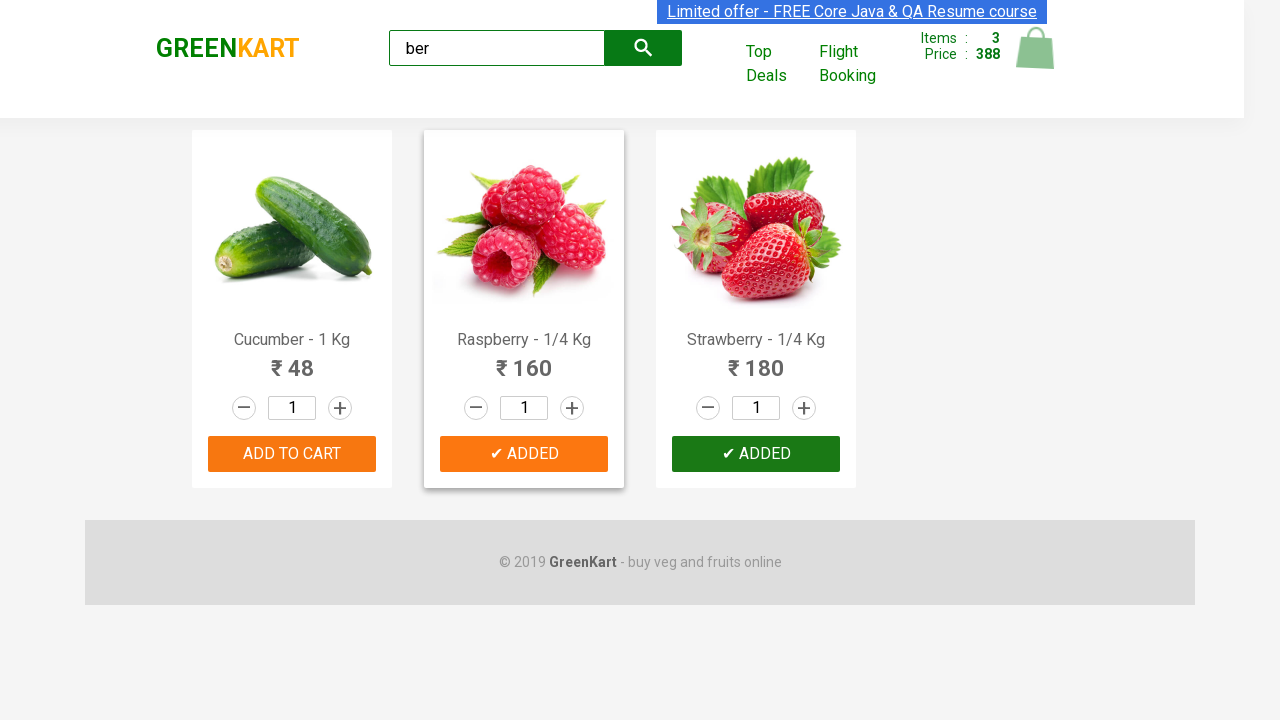

Waited for product to be added to cart
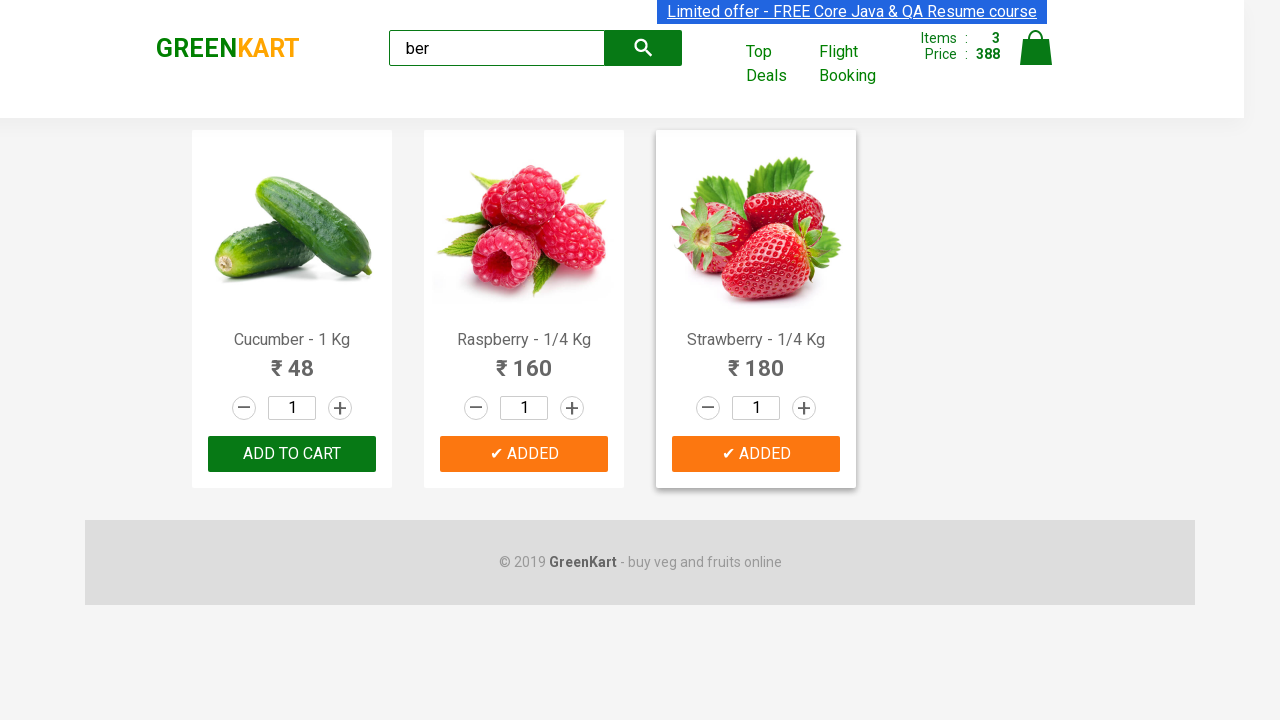

Clicked shopping cart icon at (1036, 48) on img[alt='Cart']
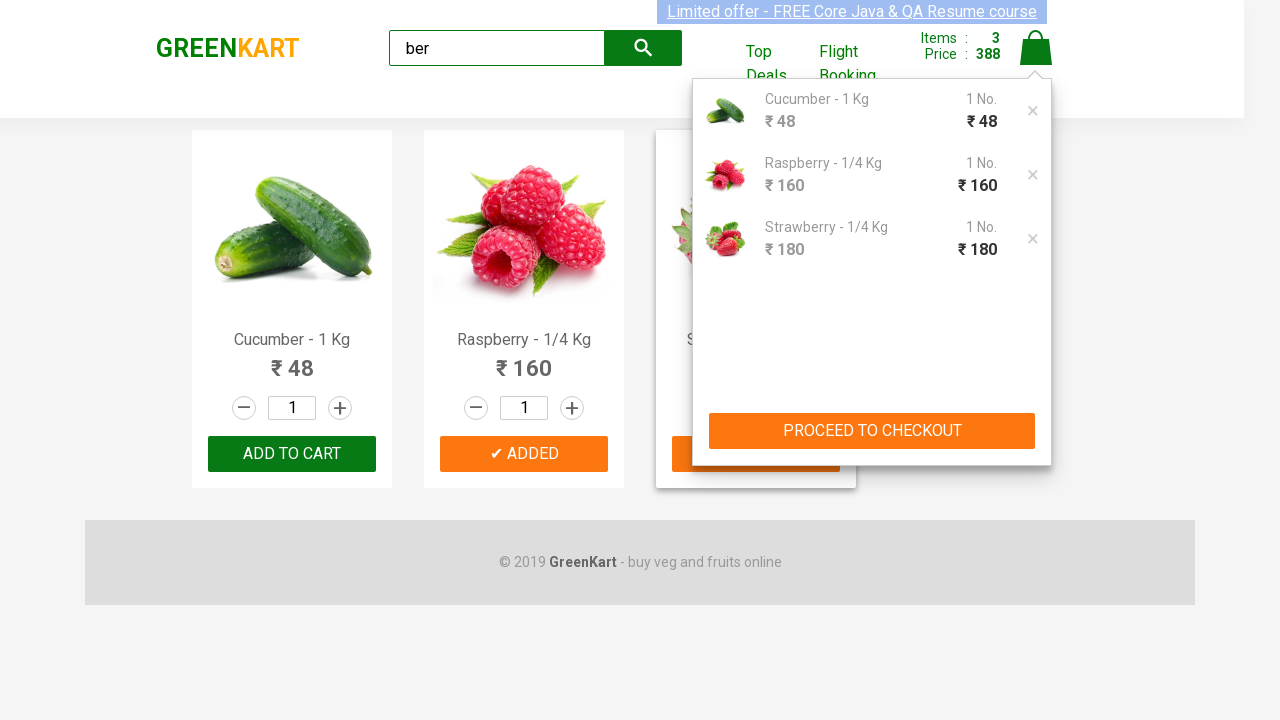

Clicked 'PROCEED TO CHECKOUT' button at (872, 431) on xpath=//button[text()='PROCEED TO CHECKOUT']
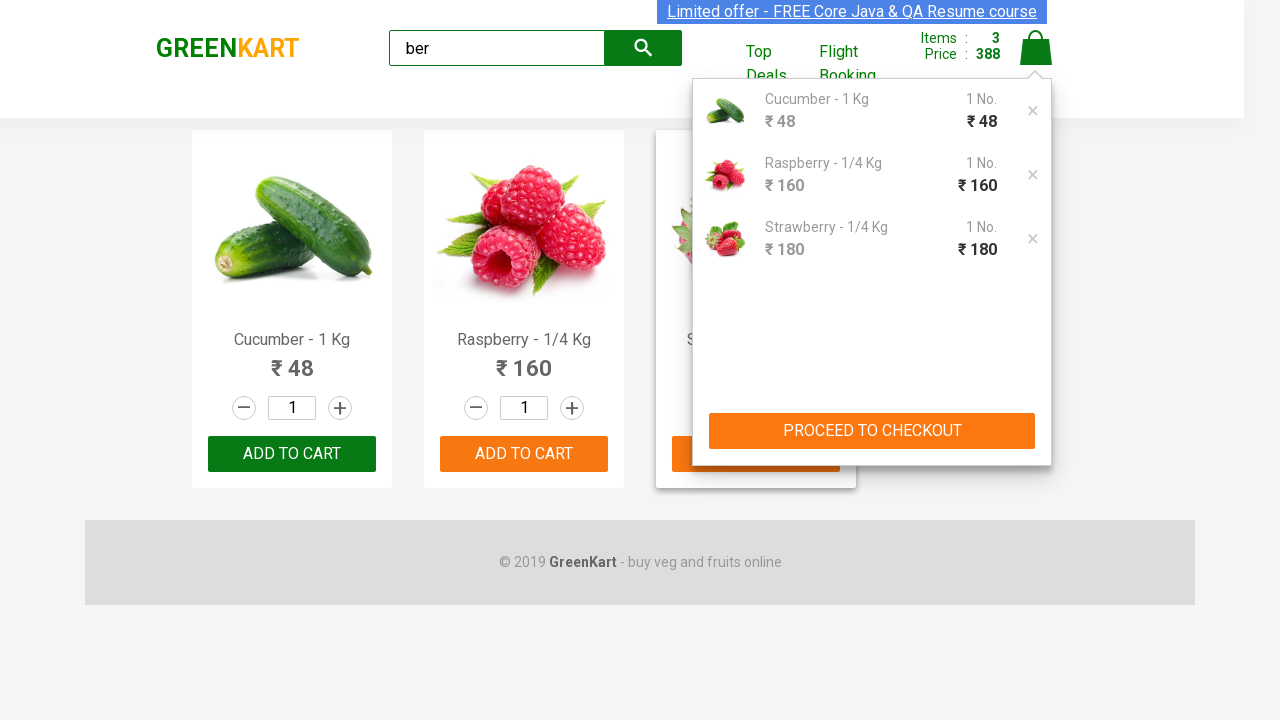

Waited for promo code field to become visible
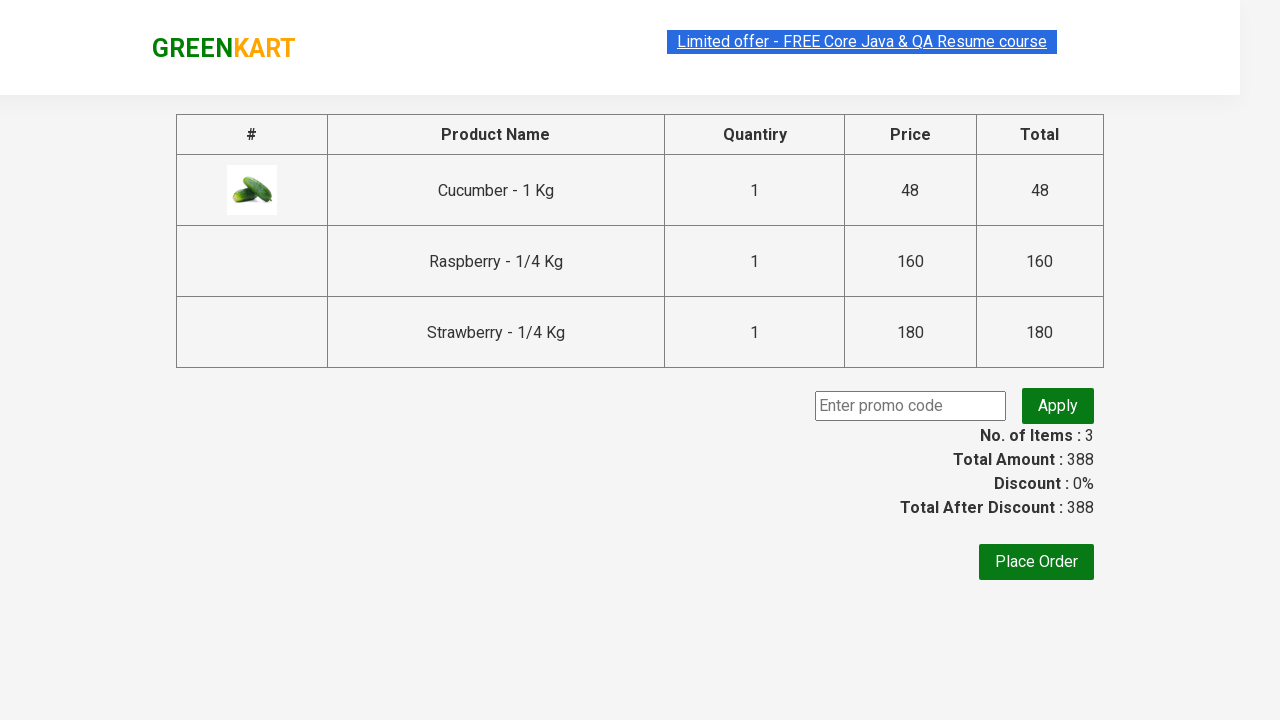

Located all product names in cart
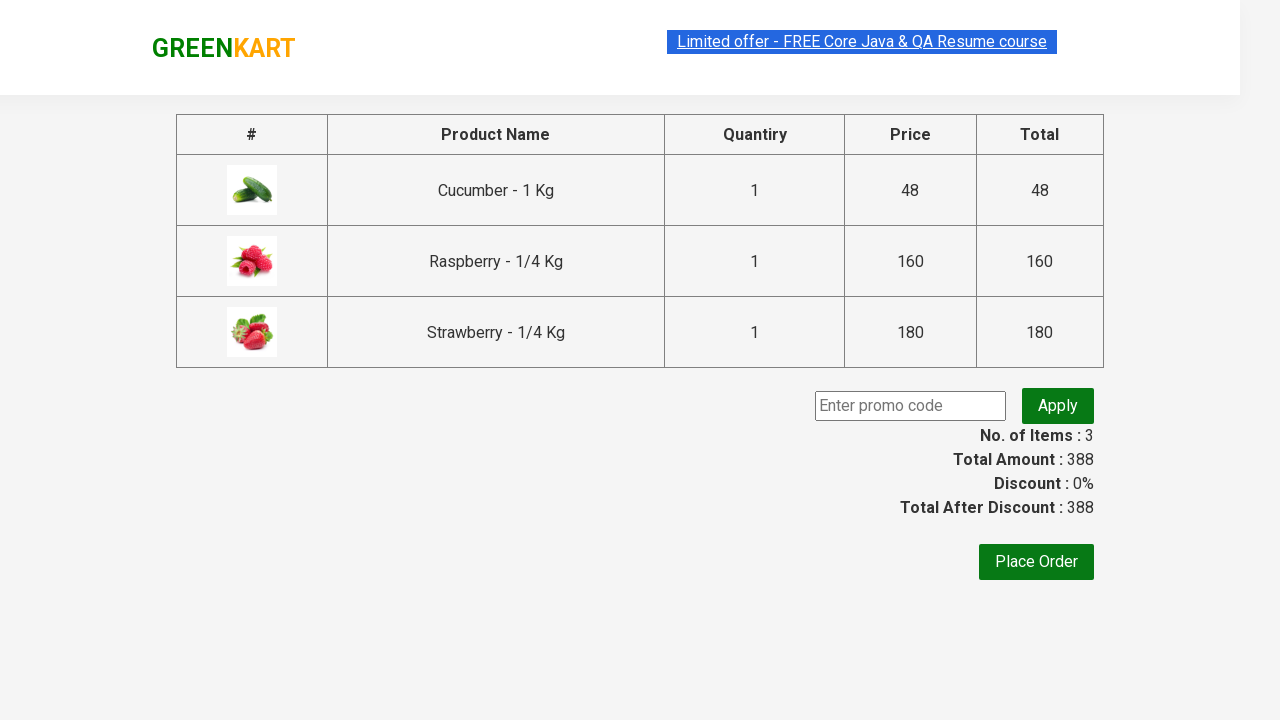

Extracted 3 product names from cart
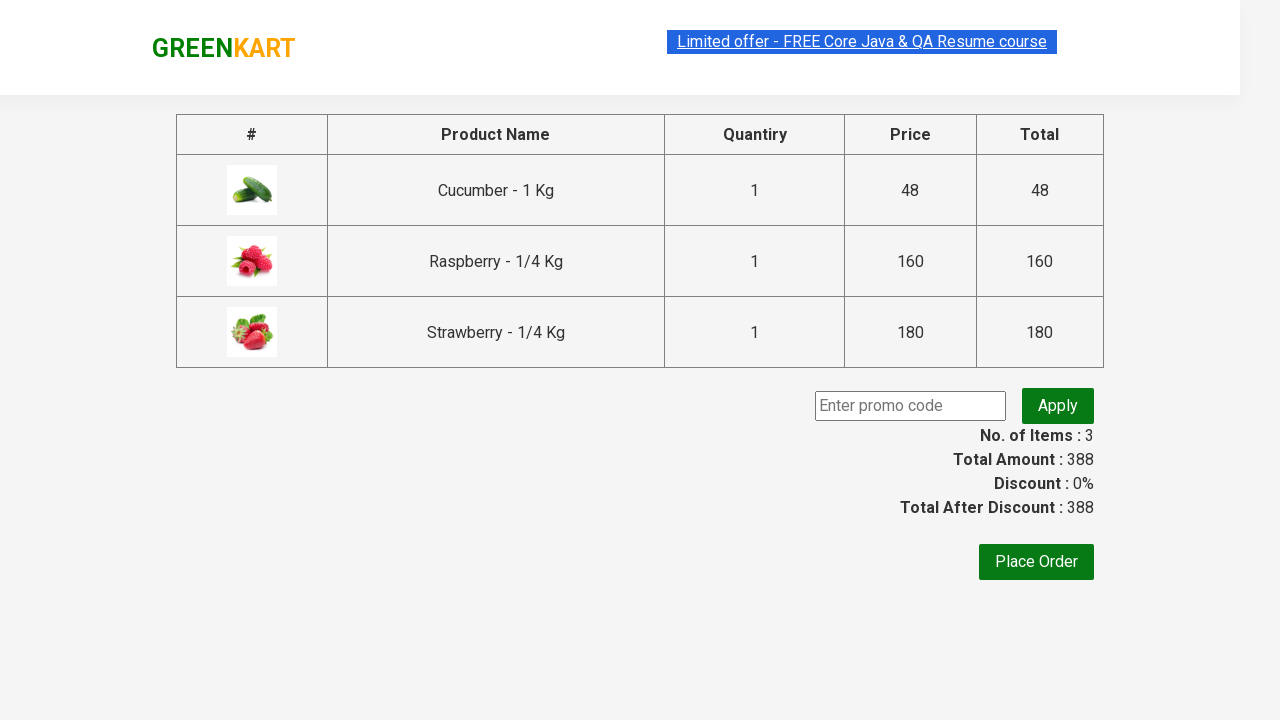

Retrieved original amount before discount: 388
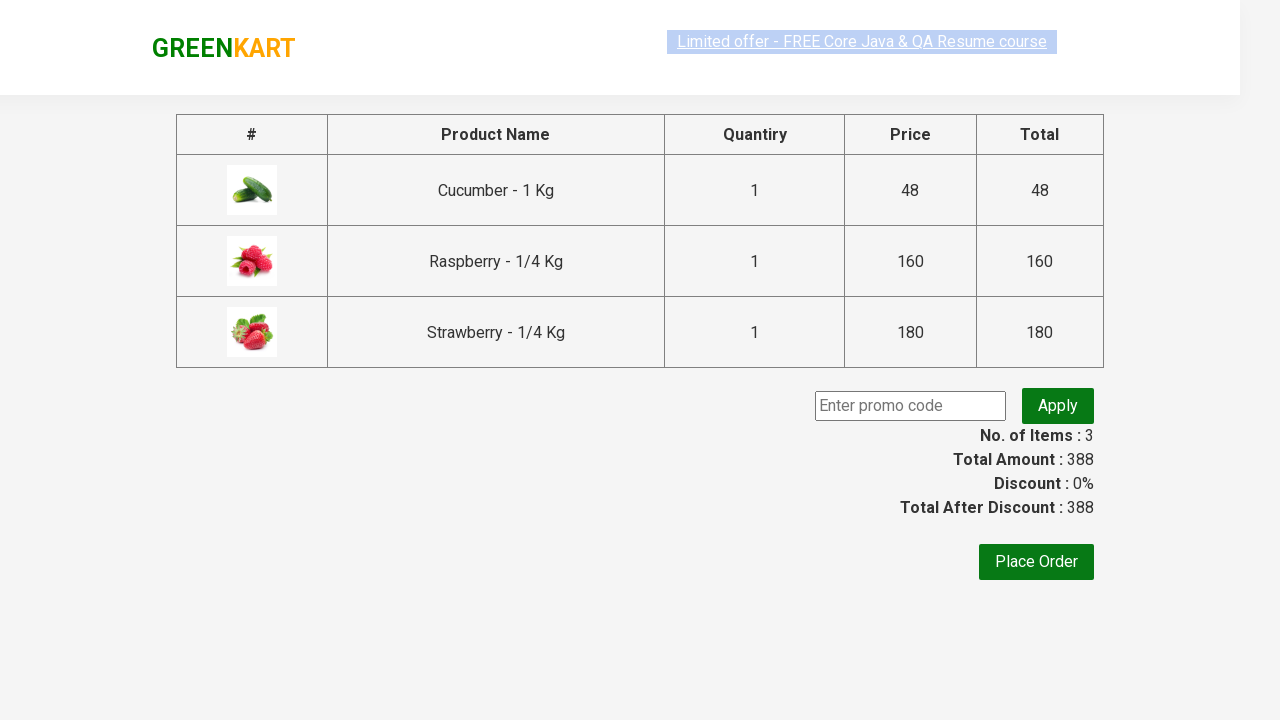

Filled promo code field with 'rahulshettyacademy' on .promoCode
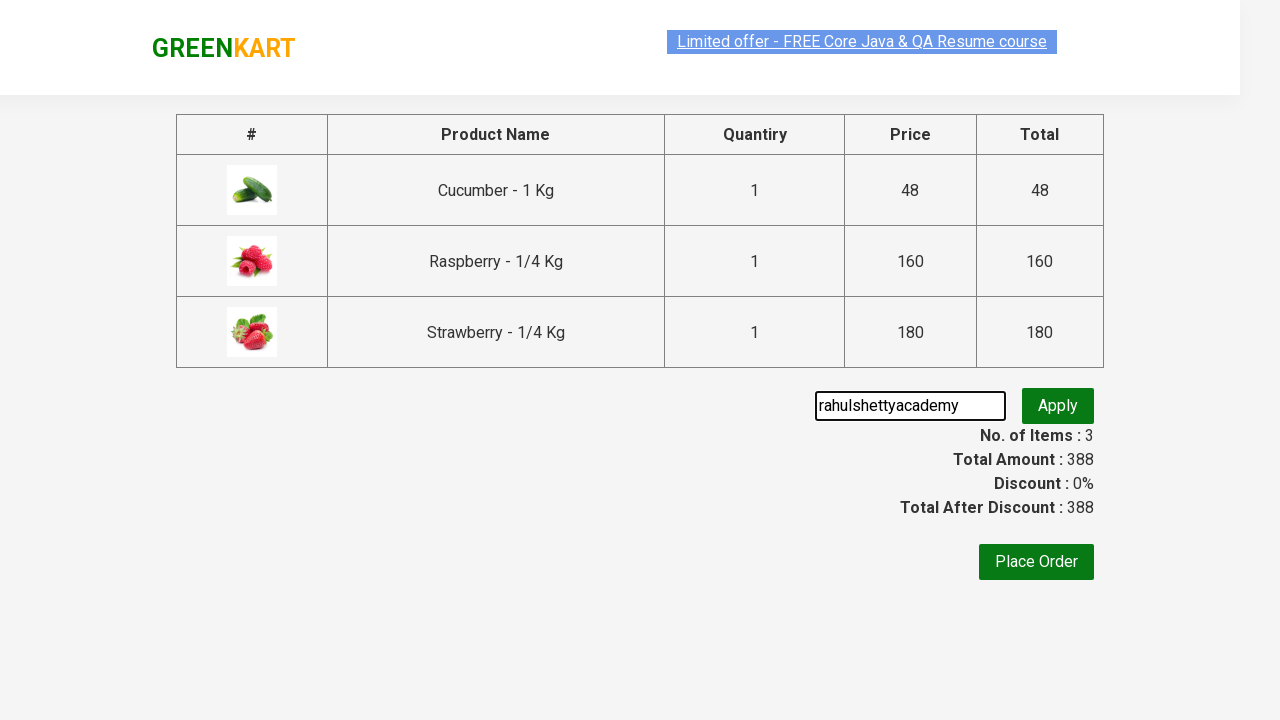

Clicked 'Apply Promo Code' button at (1058, 406) on .promoBtn
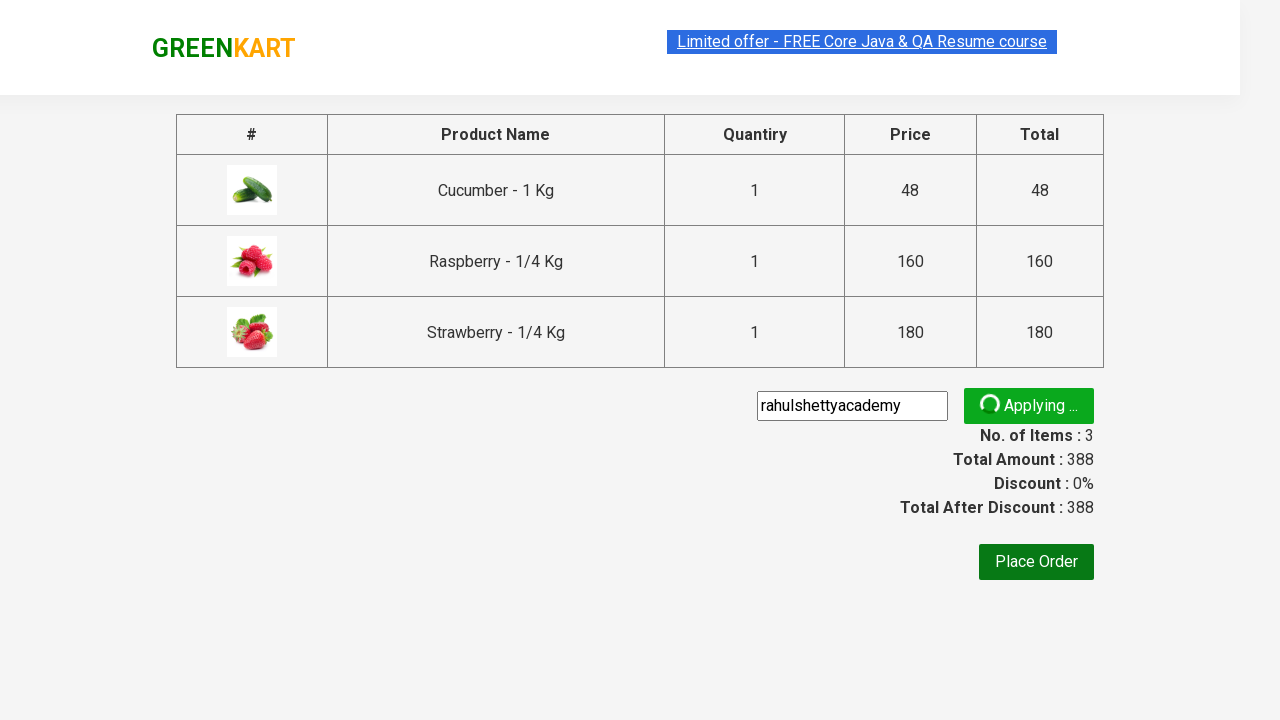

Waited for promo confirmation message to appear
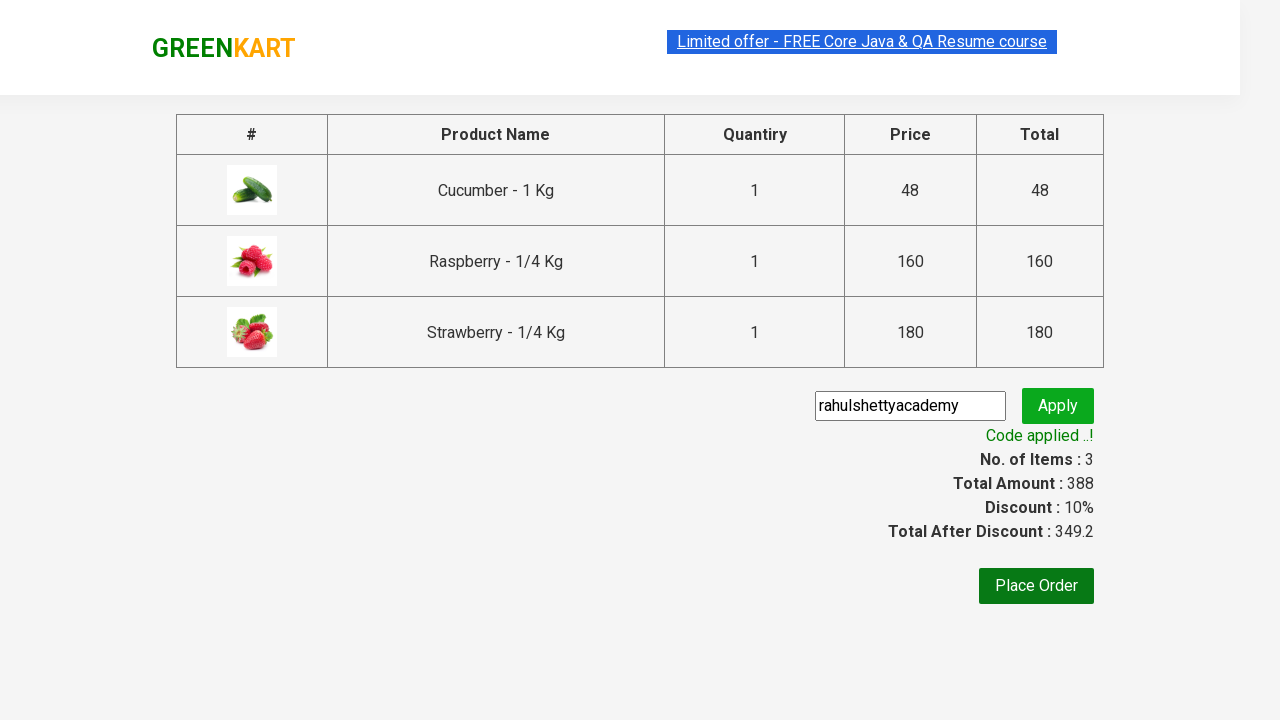

Retrieved discounted amount: 349.2
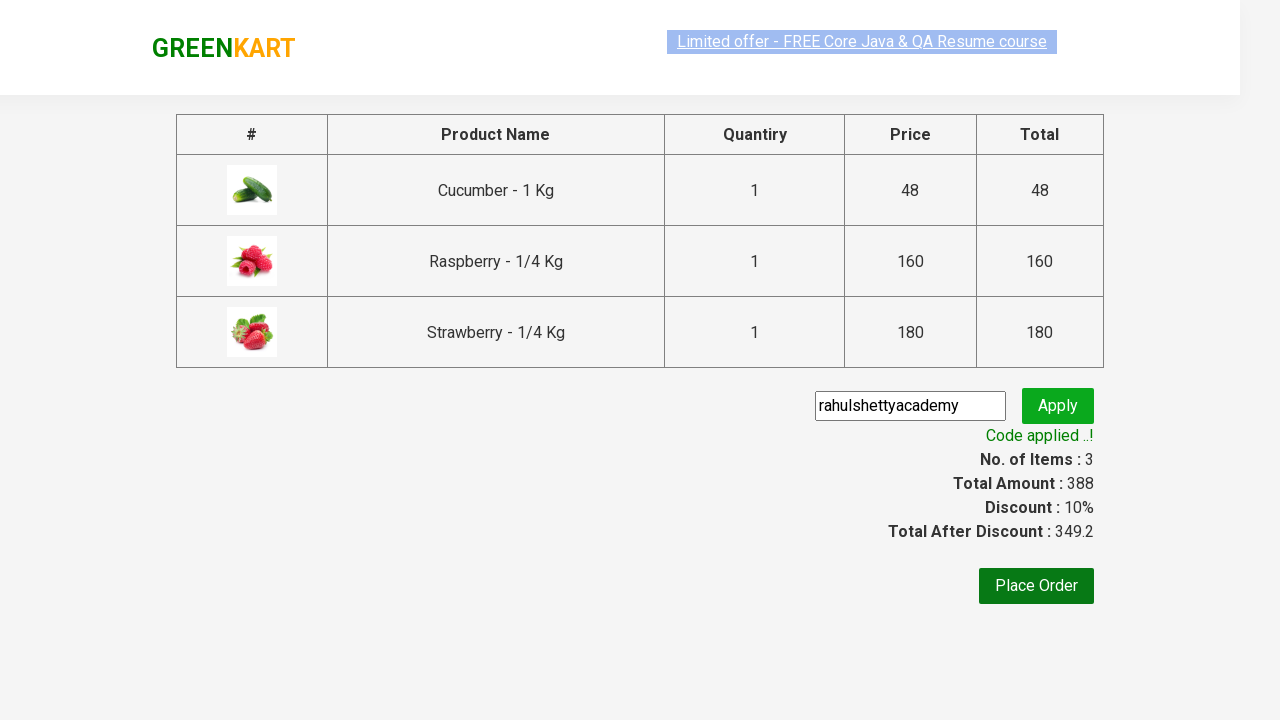

Verified discount was applied correctly (discount: 349.2 < original: 388)
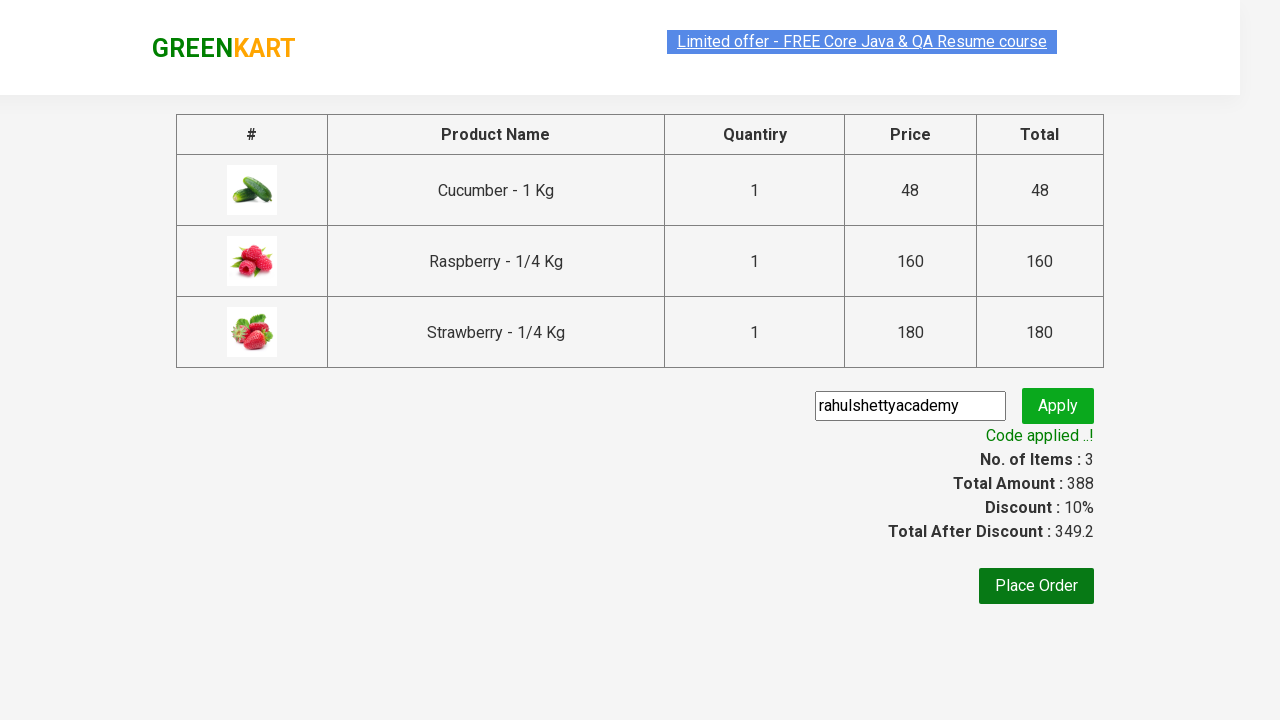

Retrieved promo info message: Code applied ..!
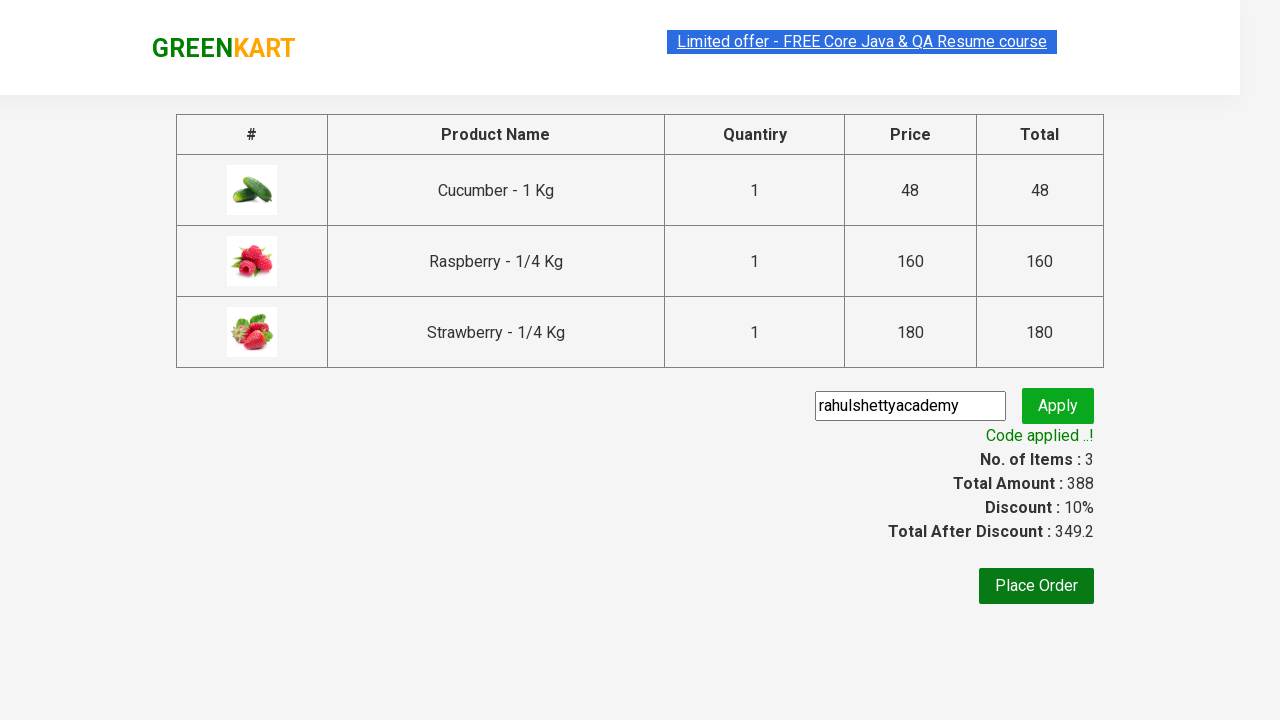

Printed promo confirmation: Code applied ..!
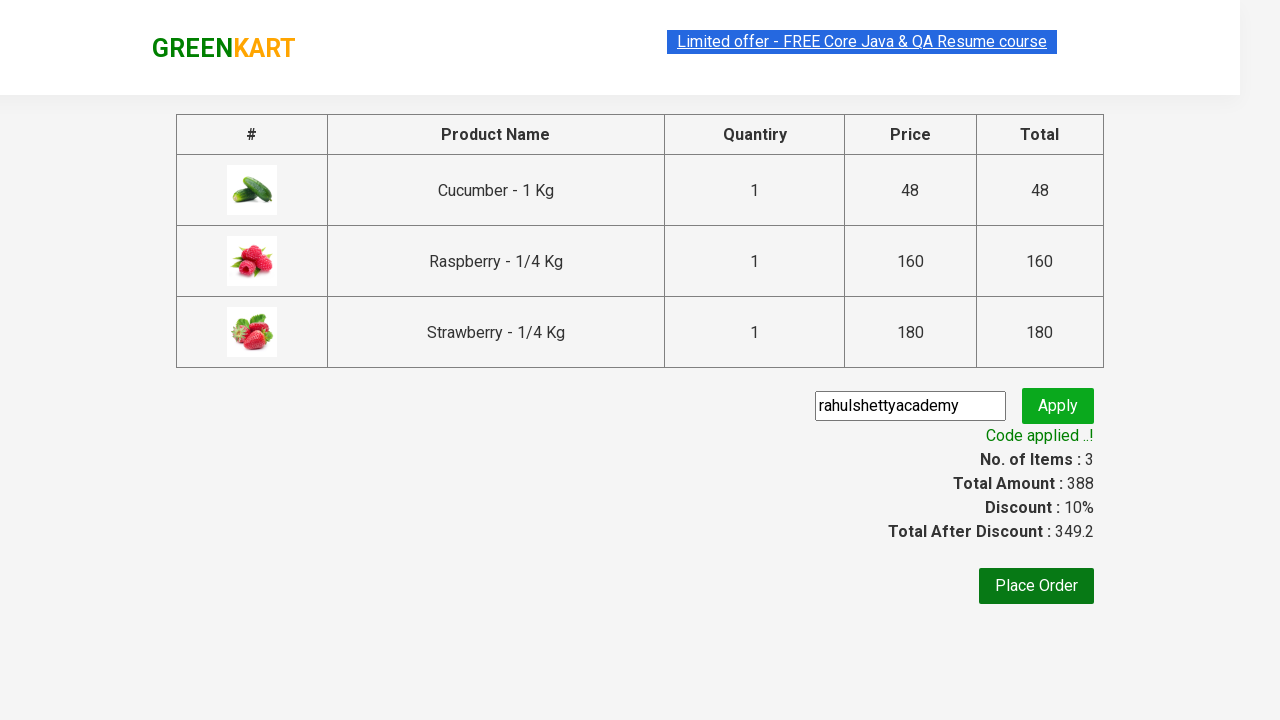

Located all individual product amounts
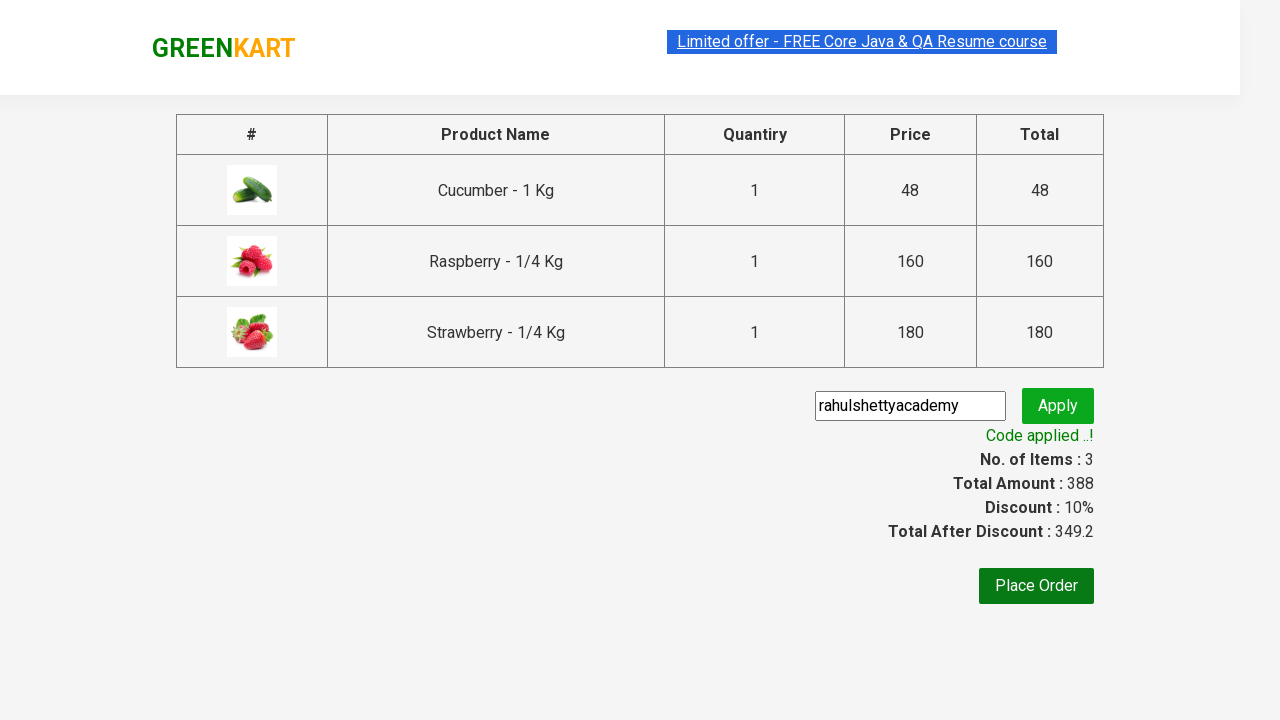

Calculated sum of all product amounts: 388
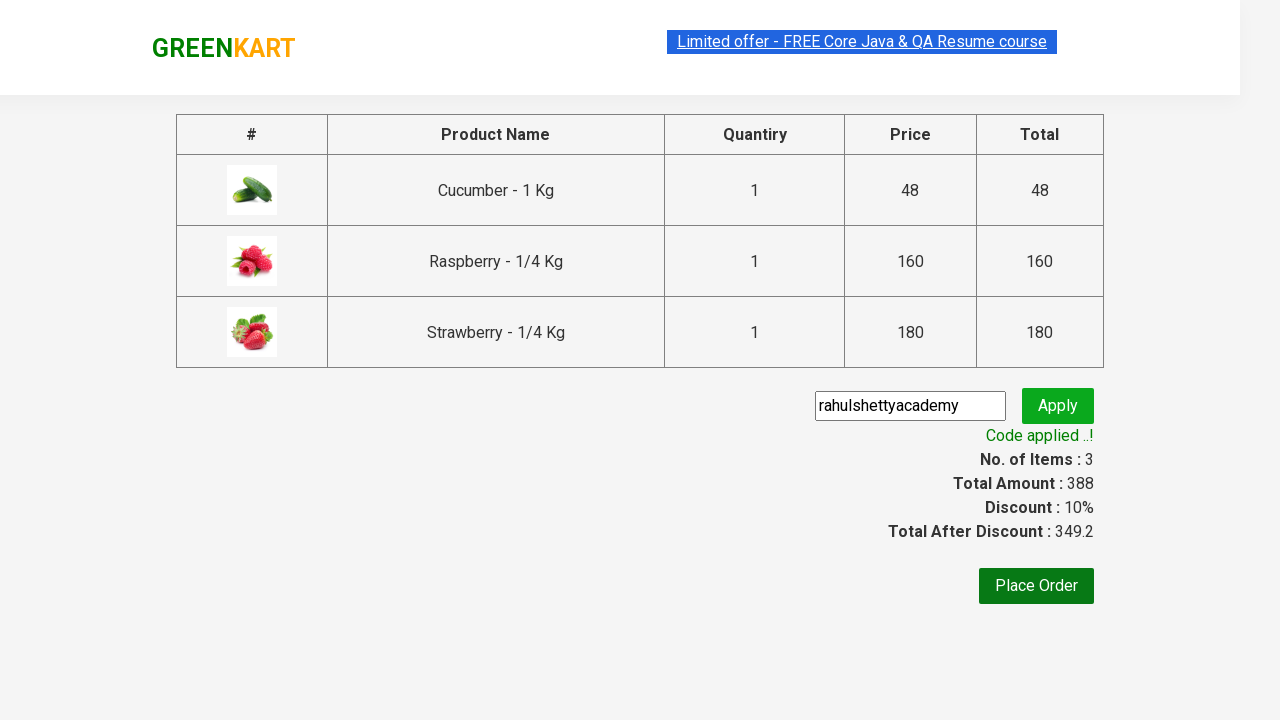

Retrieved displayed total amount: 388
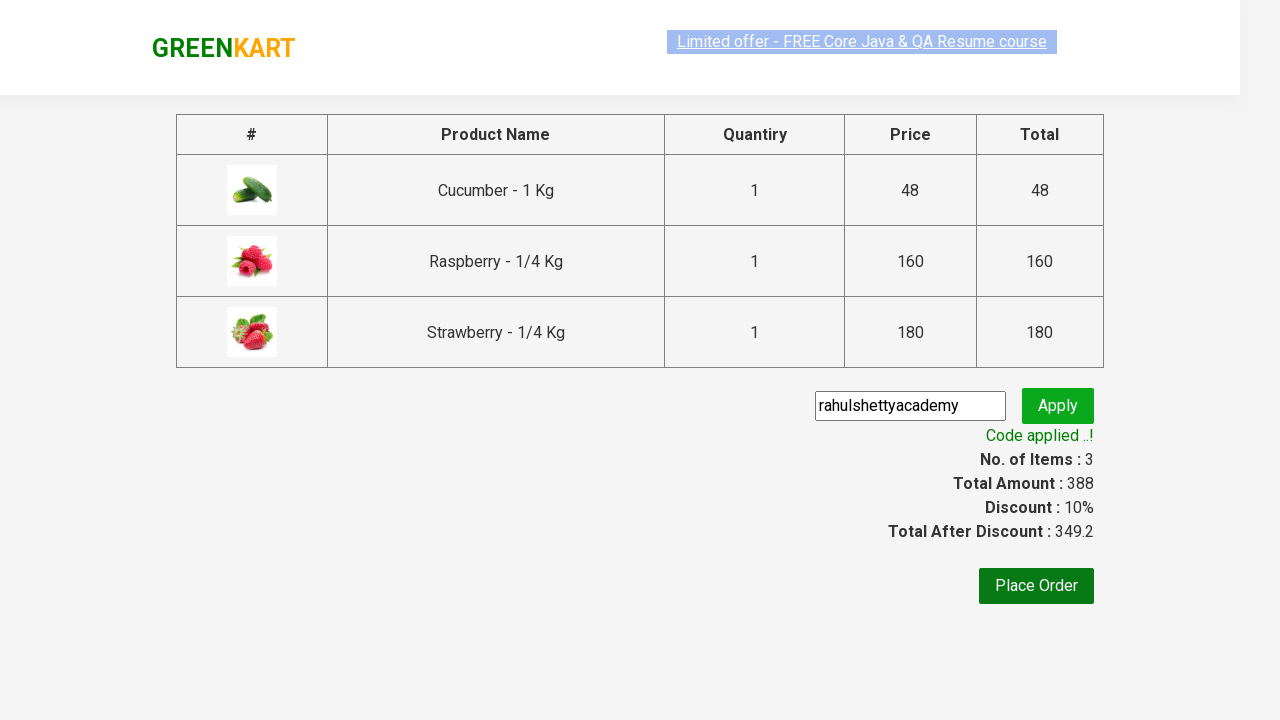

Verified total amount matches calculated sum (388 == 388)
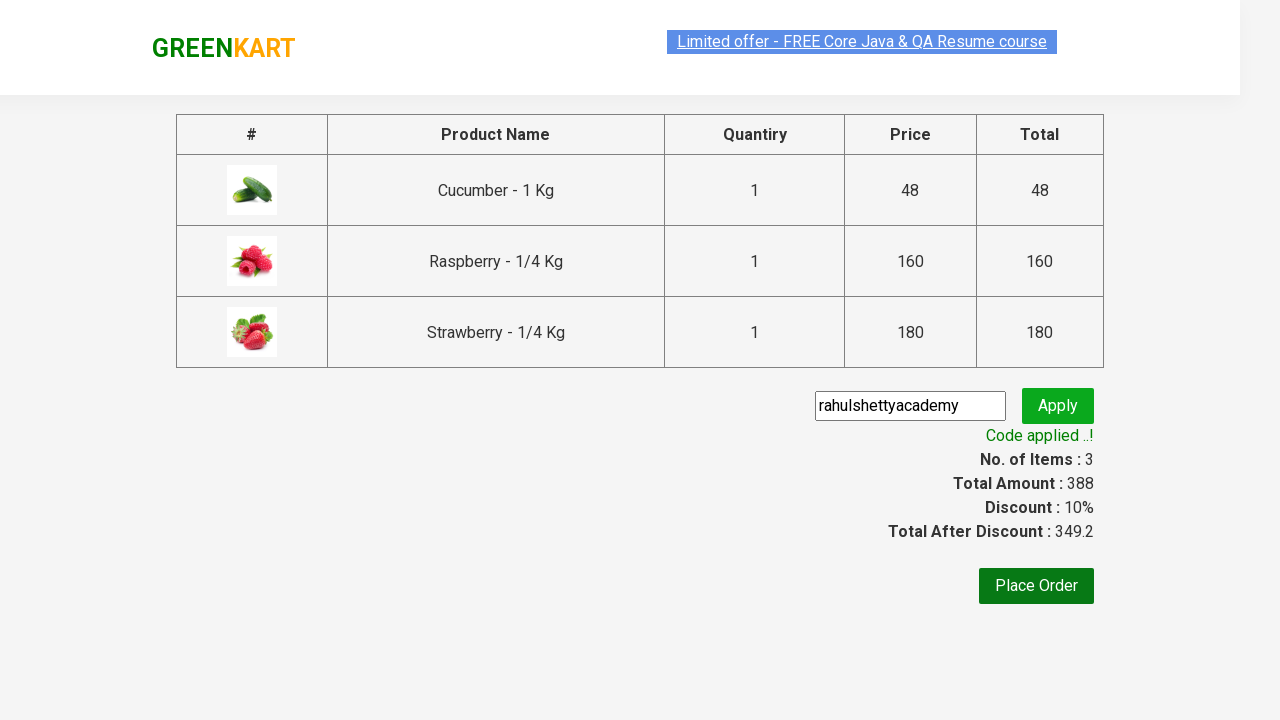

Verified all selected items match cart items (count: 3)
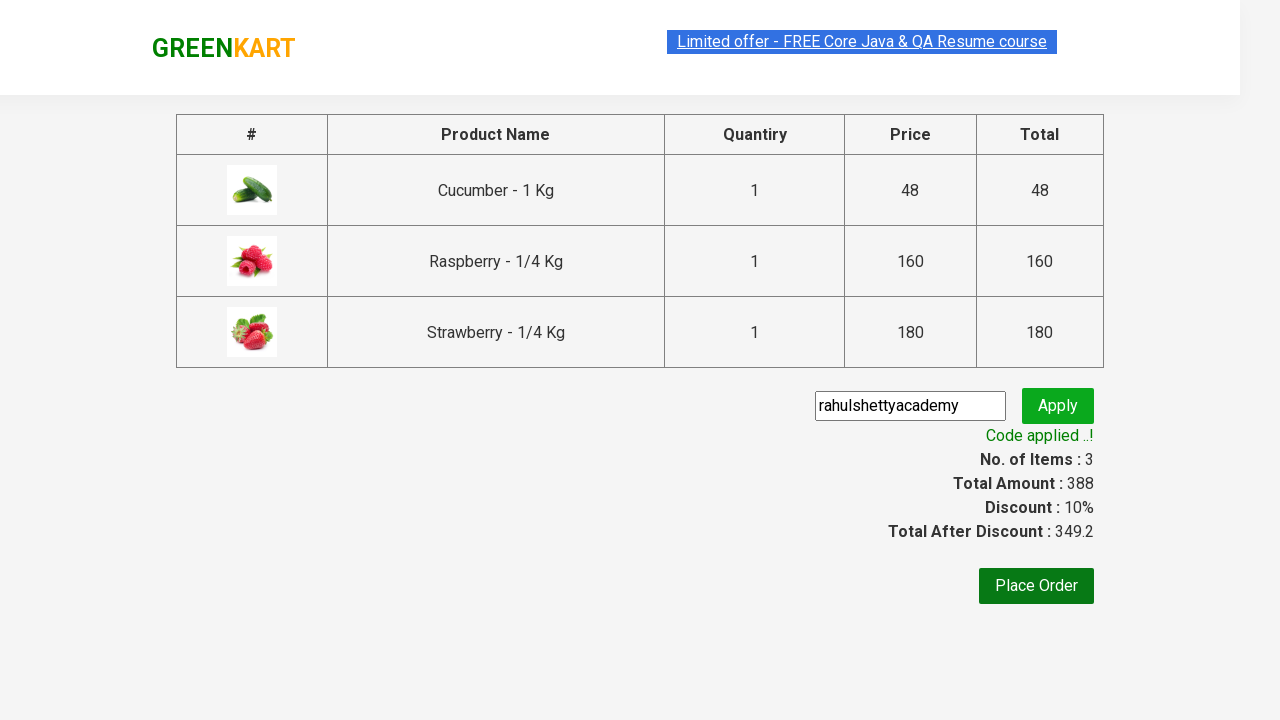

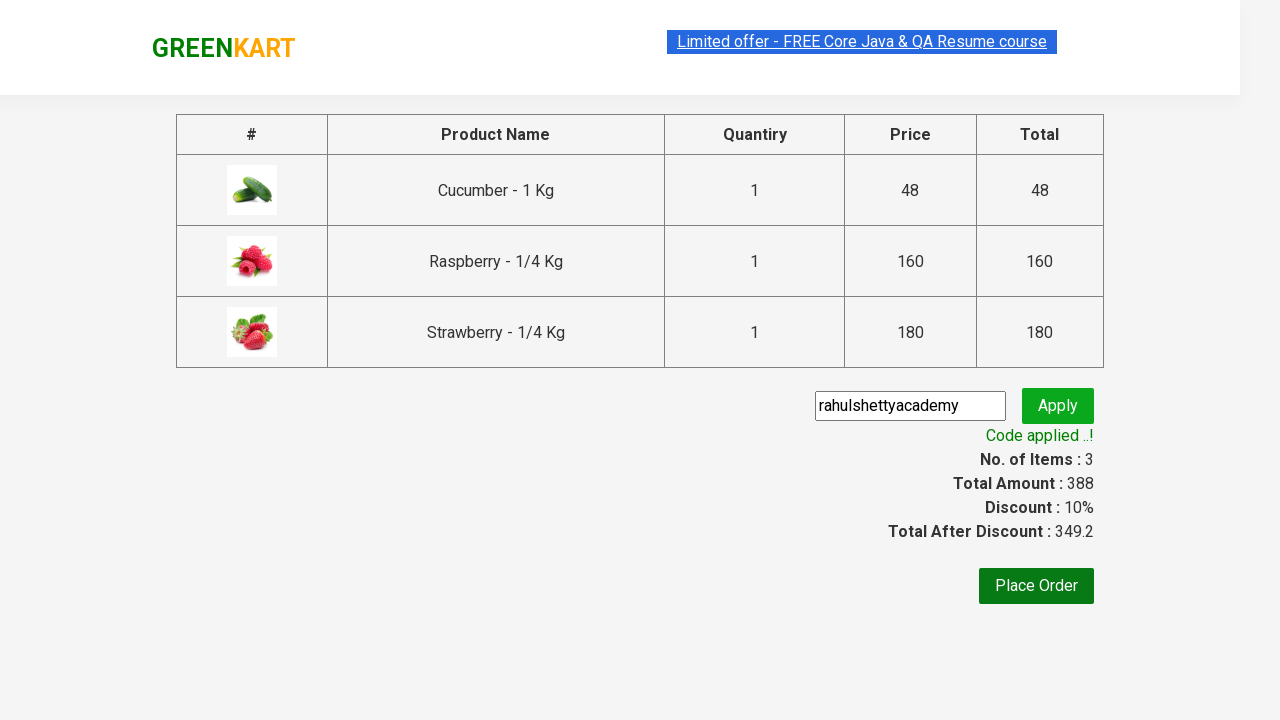